Navigates to a page with loading images and verifies that an image element is present and has loaded

Starting URL: https://bonigarcia.dev/selenium-webdriver-java/loading-images.html

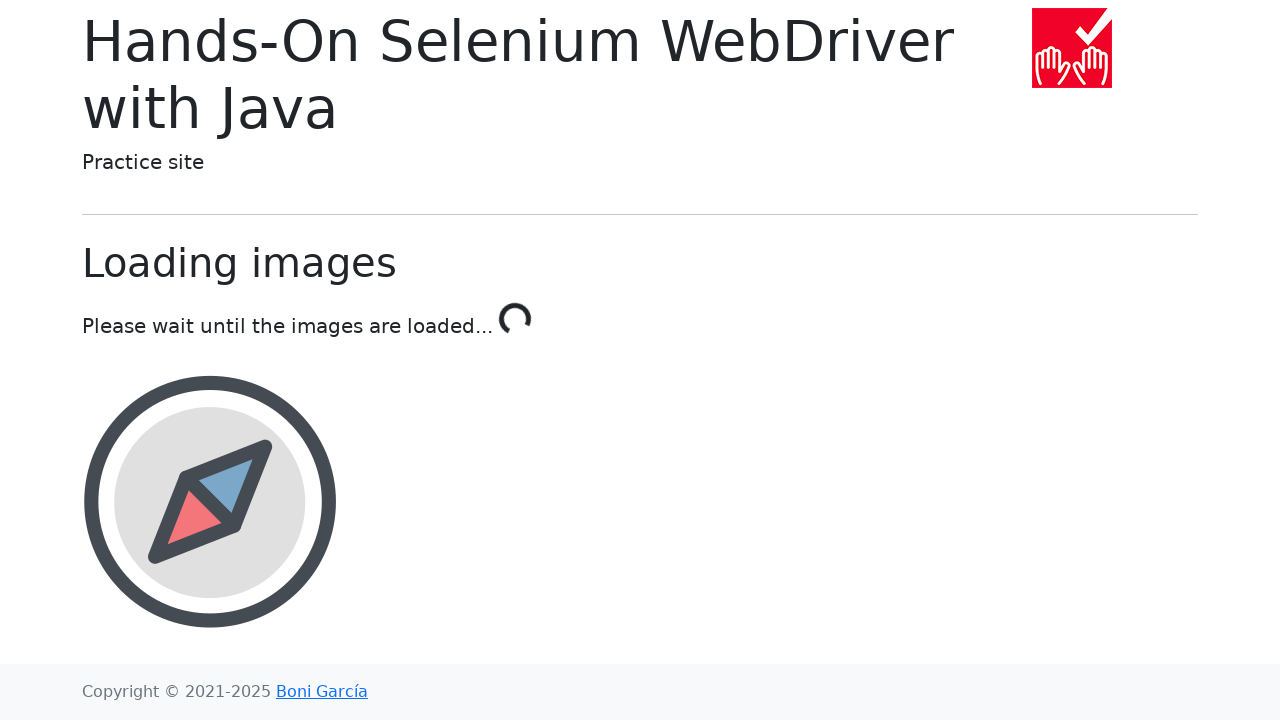

Navigated to loading images page
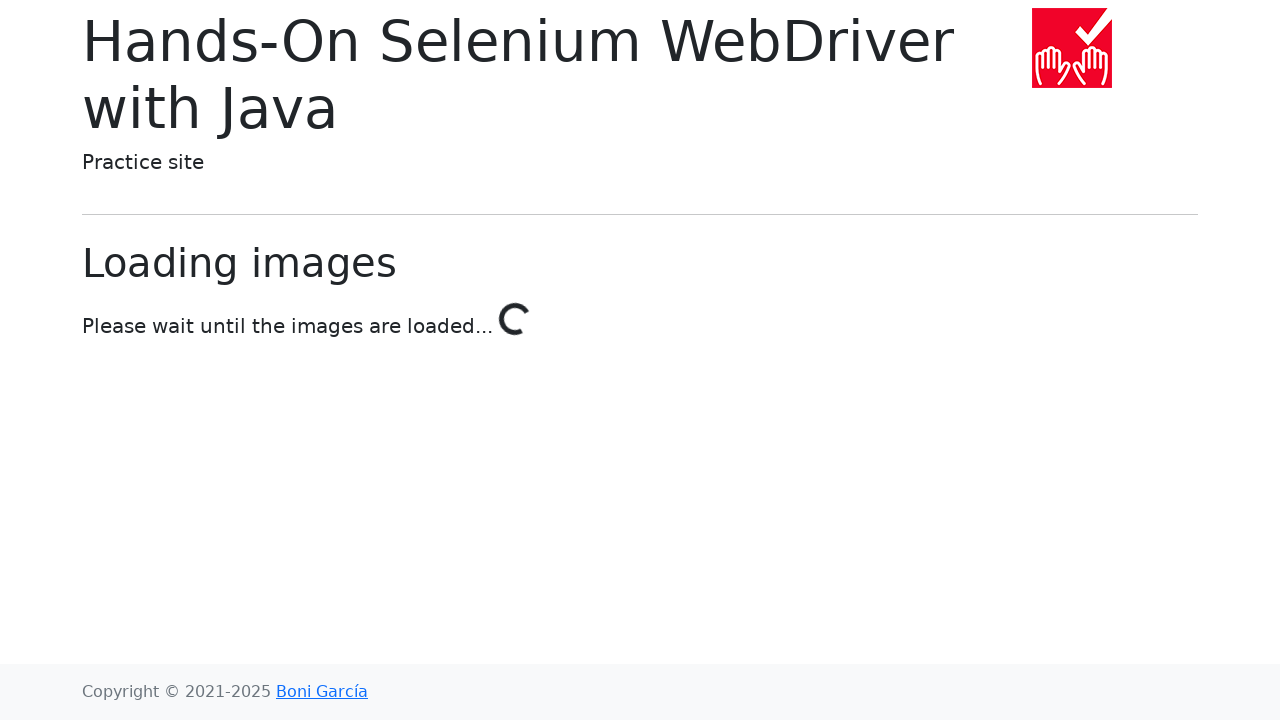

Award image element is present and loaded
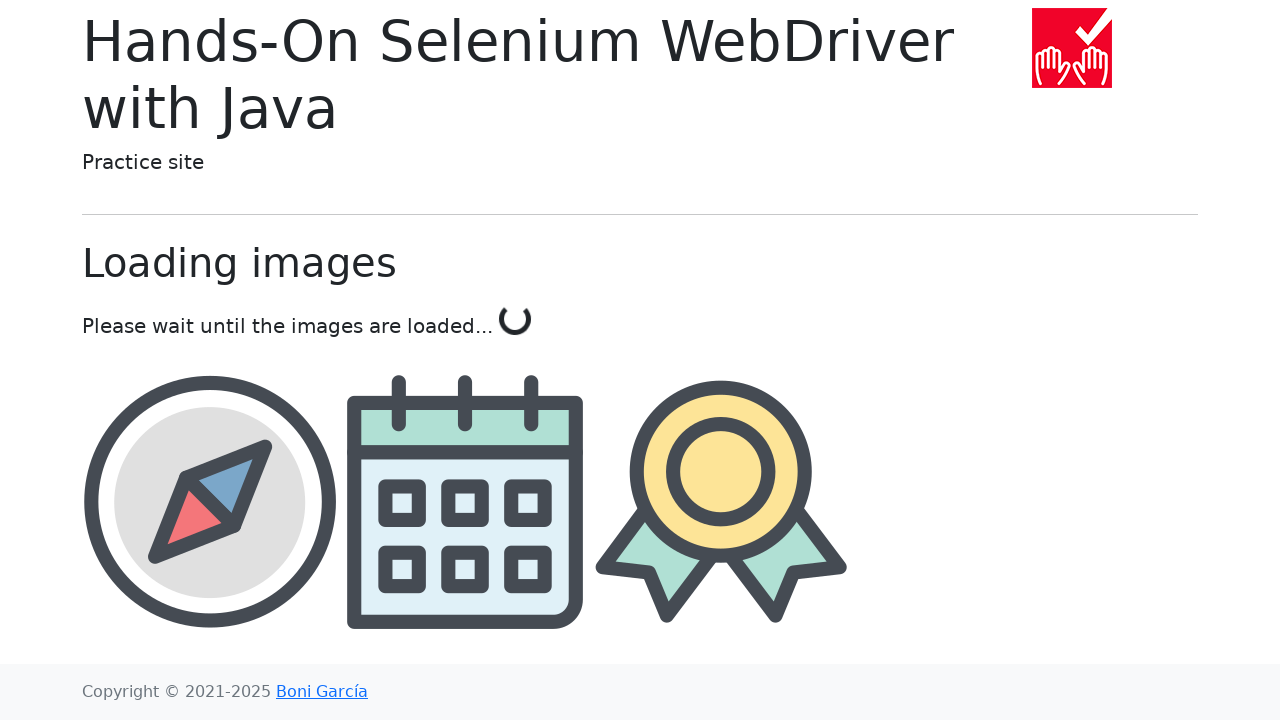

Retrieved src attribute from award image element
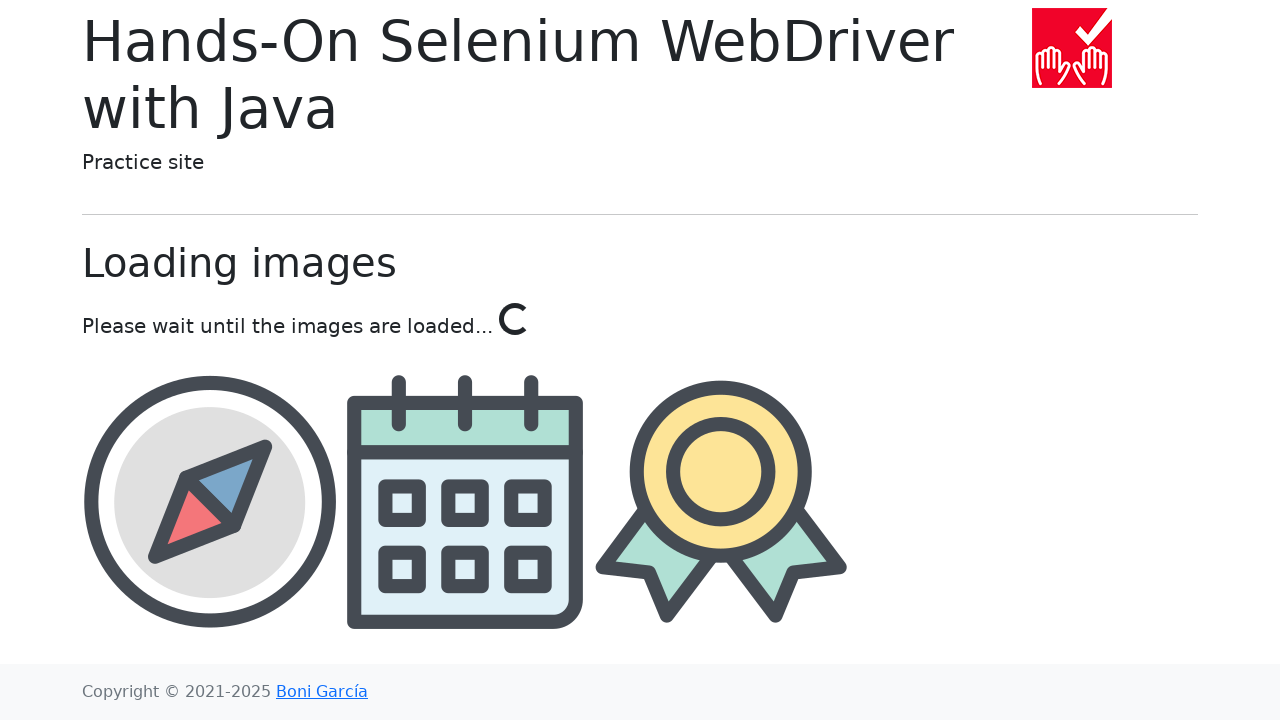

Verified that image src attribute is not None
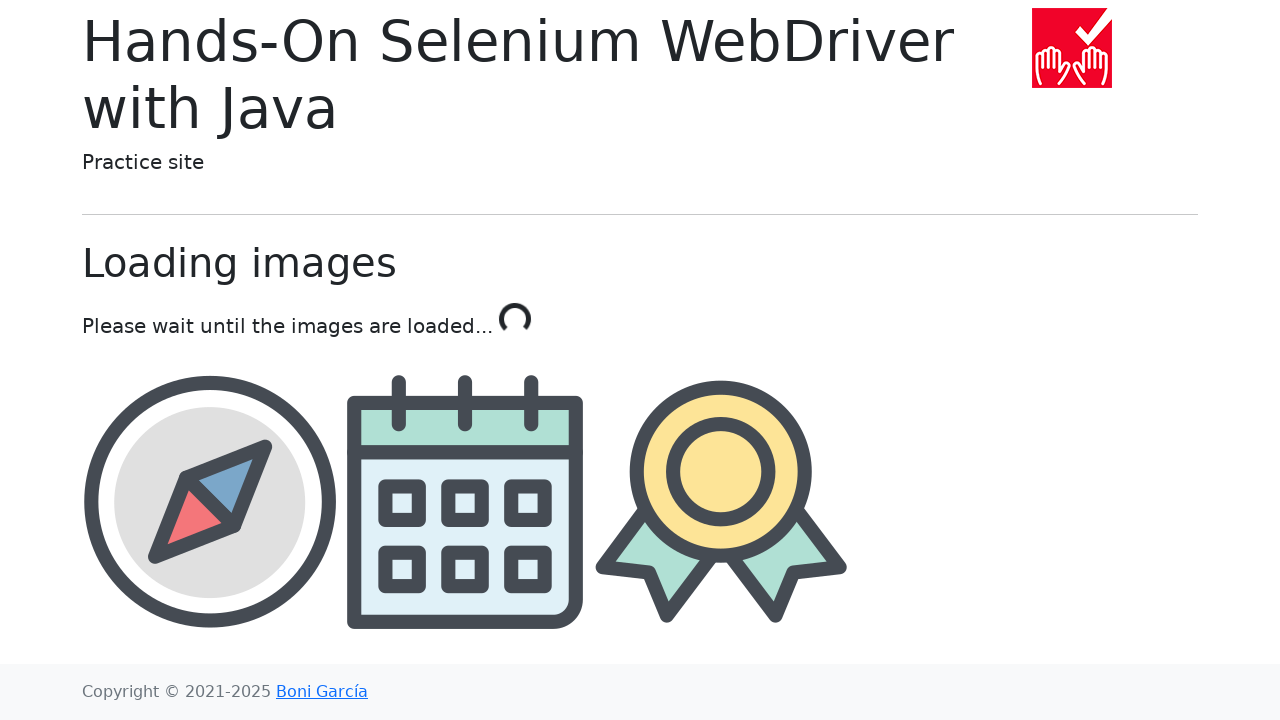

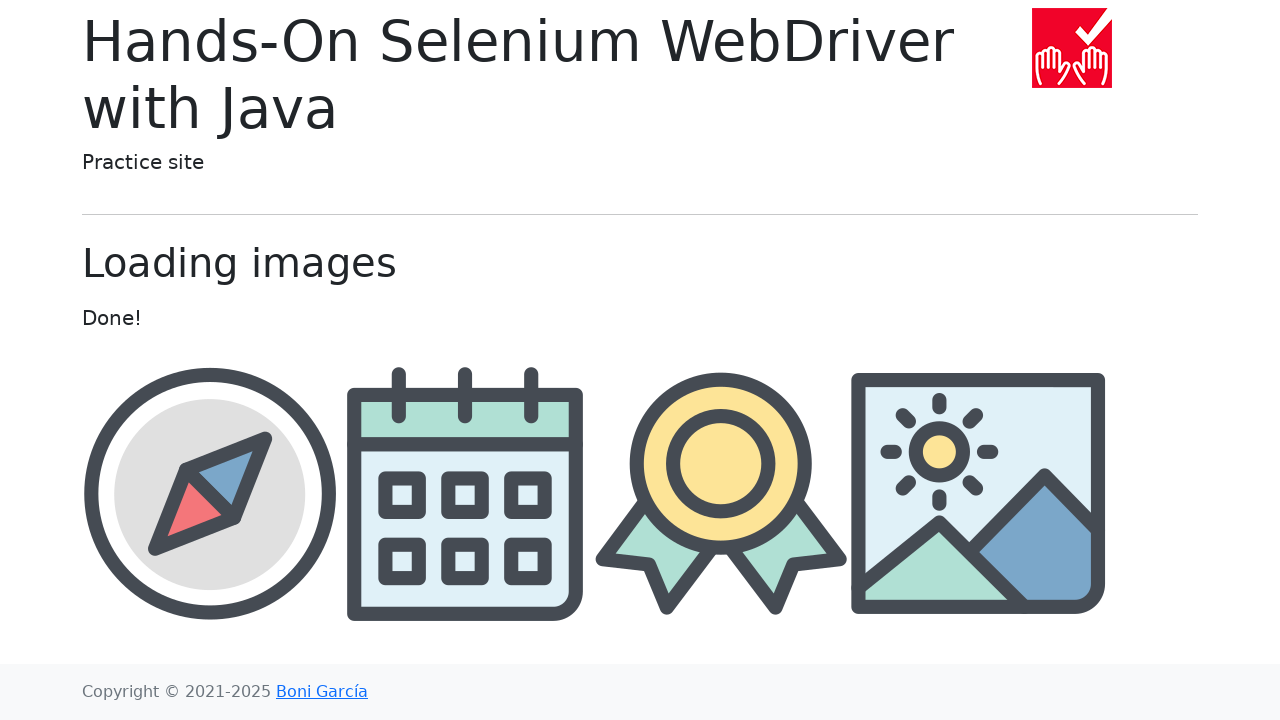